Tests dynamic element addition and removal by clicking "Add Element" to create a Delete button, verifying it appears, clicking it to remove it, and verifying it's no longer present on the page.

Starting URL: https://practice.cydeo.com/add_remove_elements/

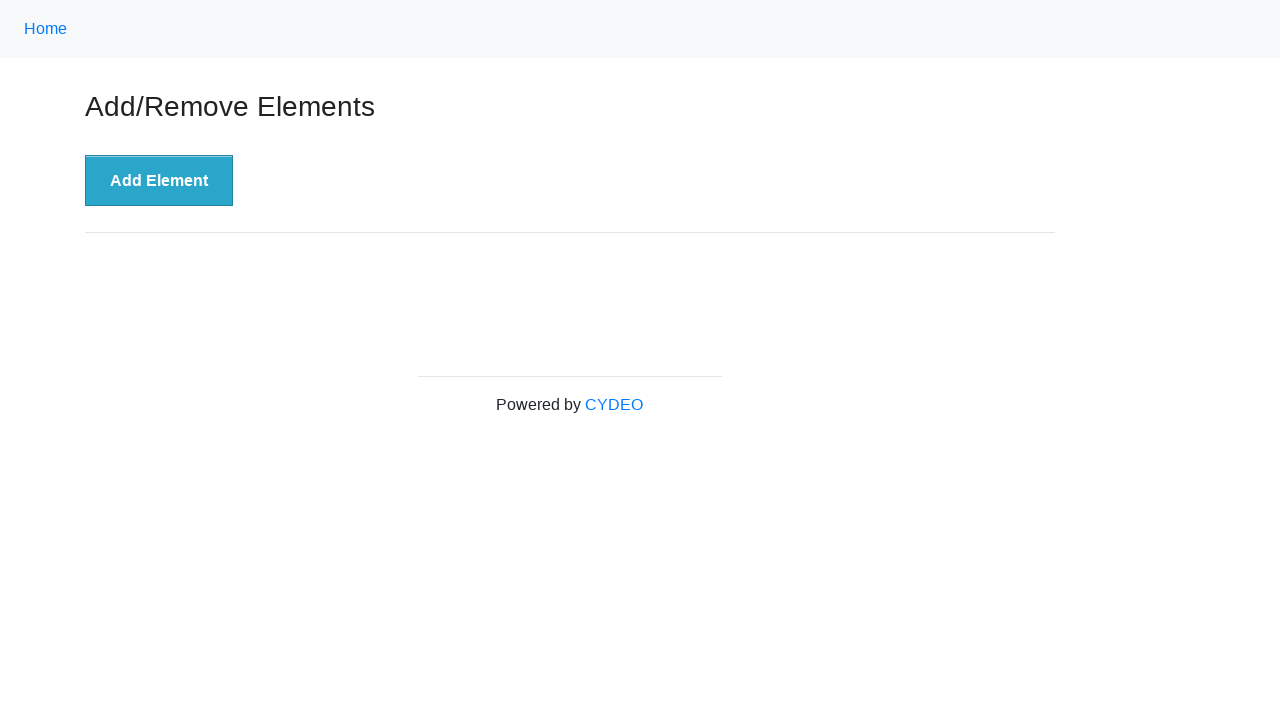

Clicked 'Add Element' button to create a Delete button at (159, 181) on xpath=//button[.='Add Element']
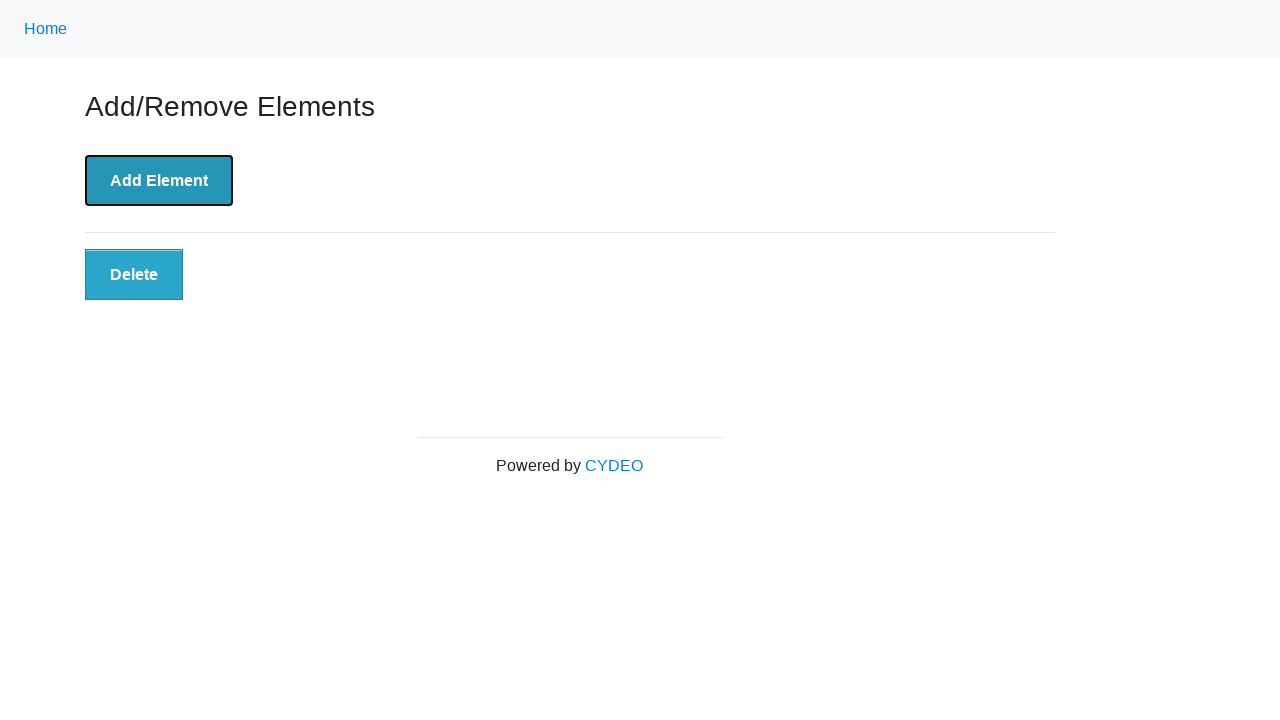

Delete button appeared on the page
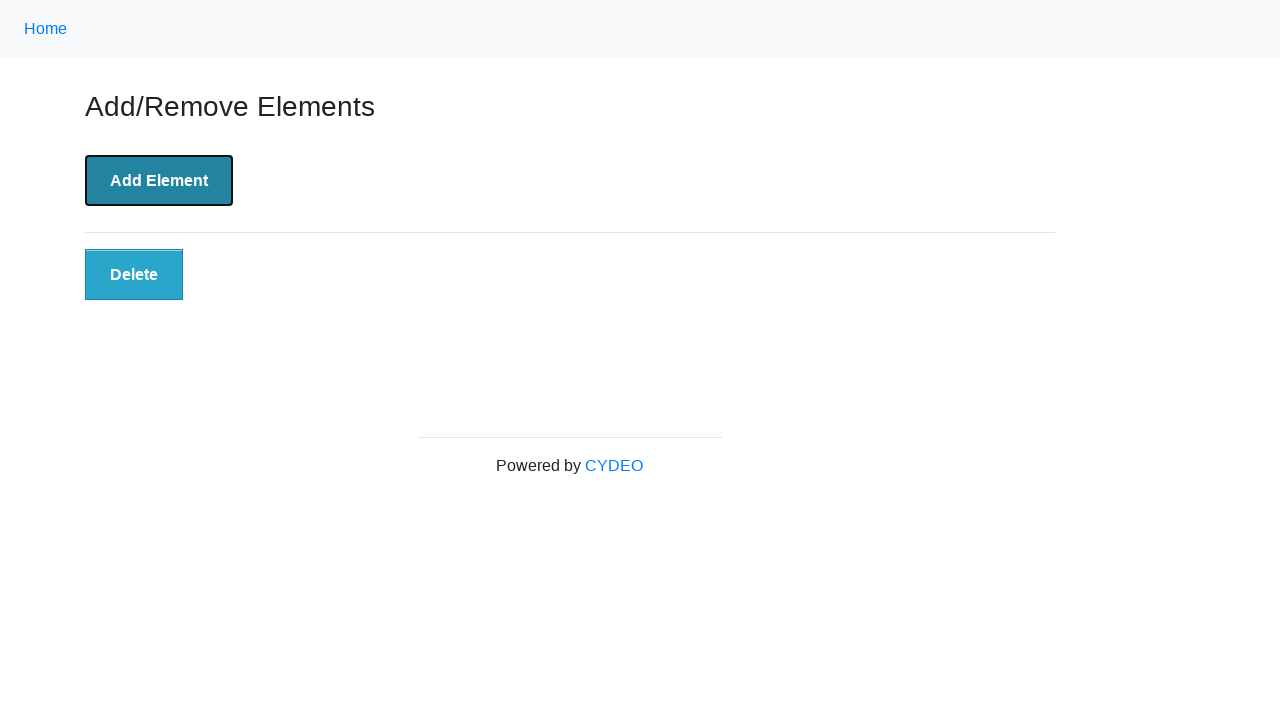

Verified Delete button is visible
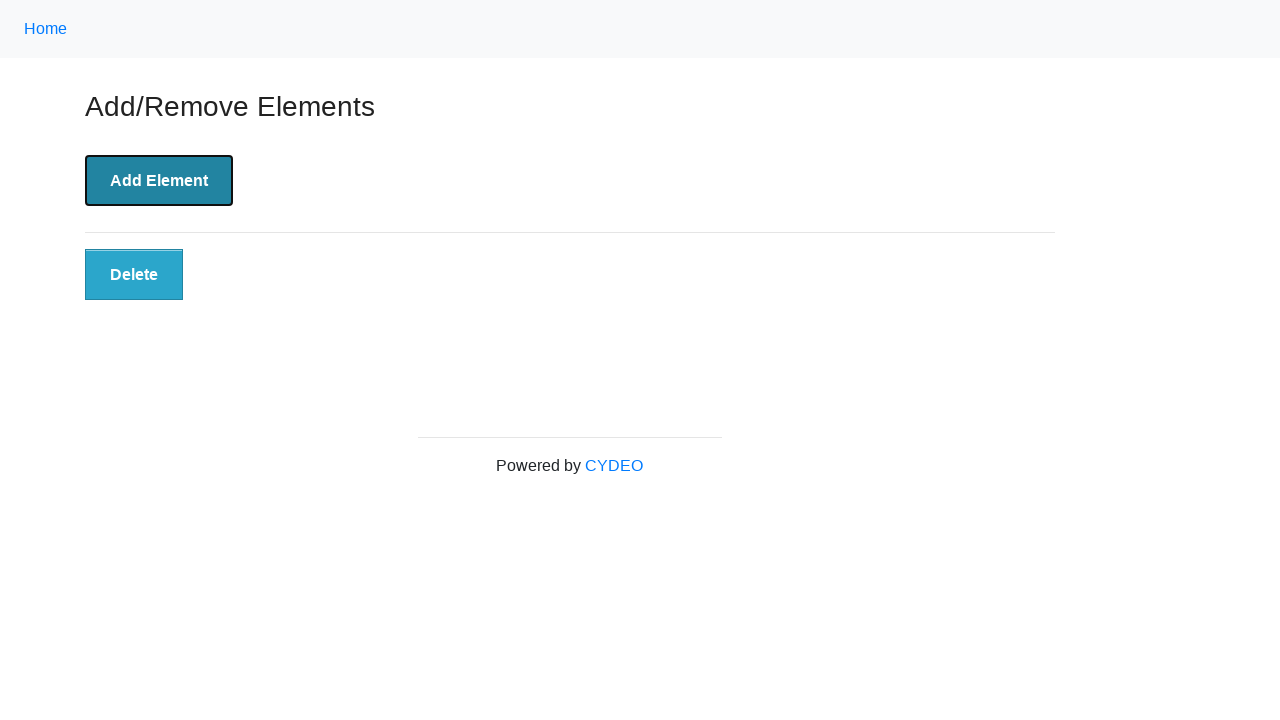

Clicked Delete button to remove the dynamically added element at (134, 275) on xpath=//button[@class='added-manually']
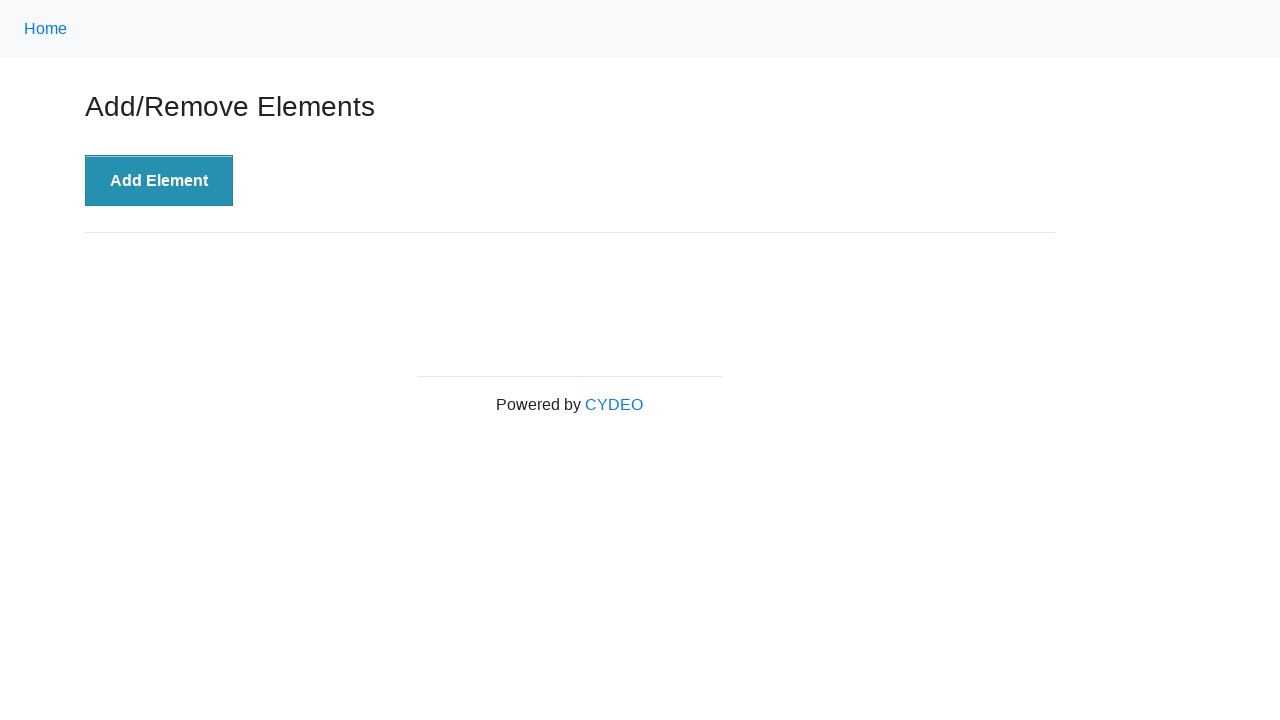

Delete button has been removed from the page
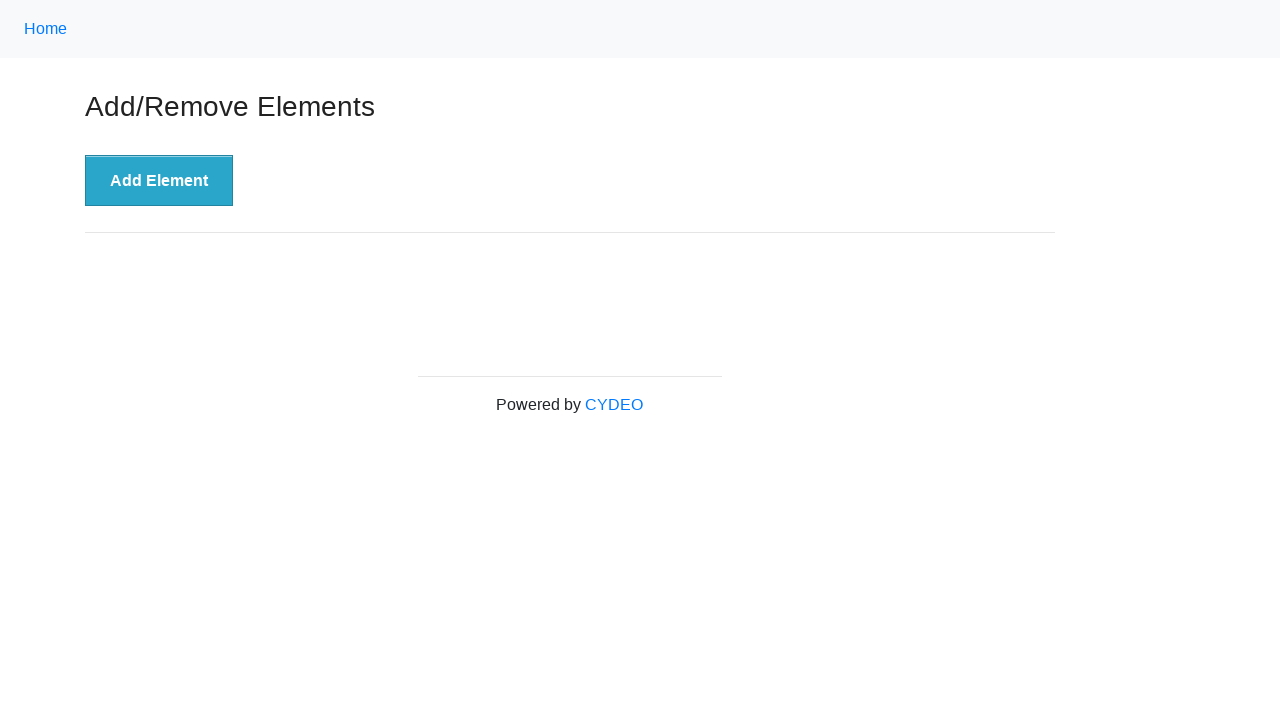

Confirmed Delete button is no longer present on the page
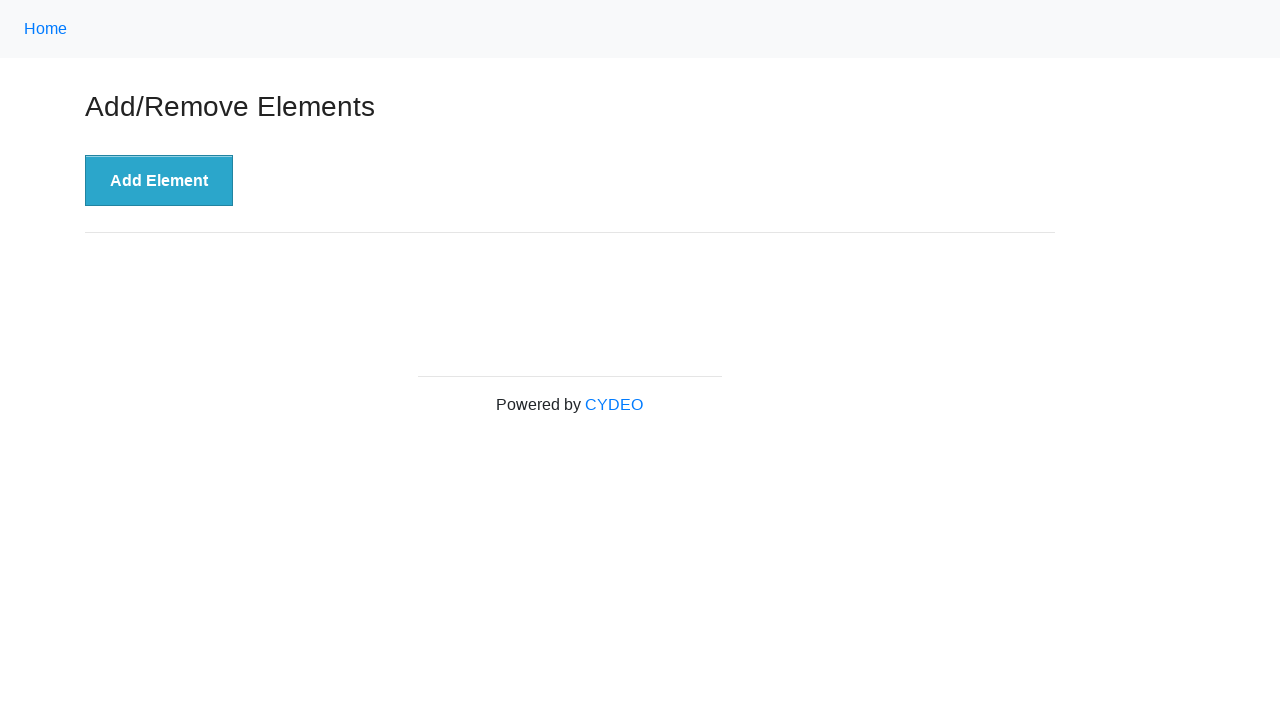

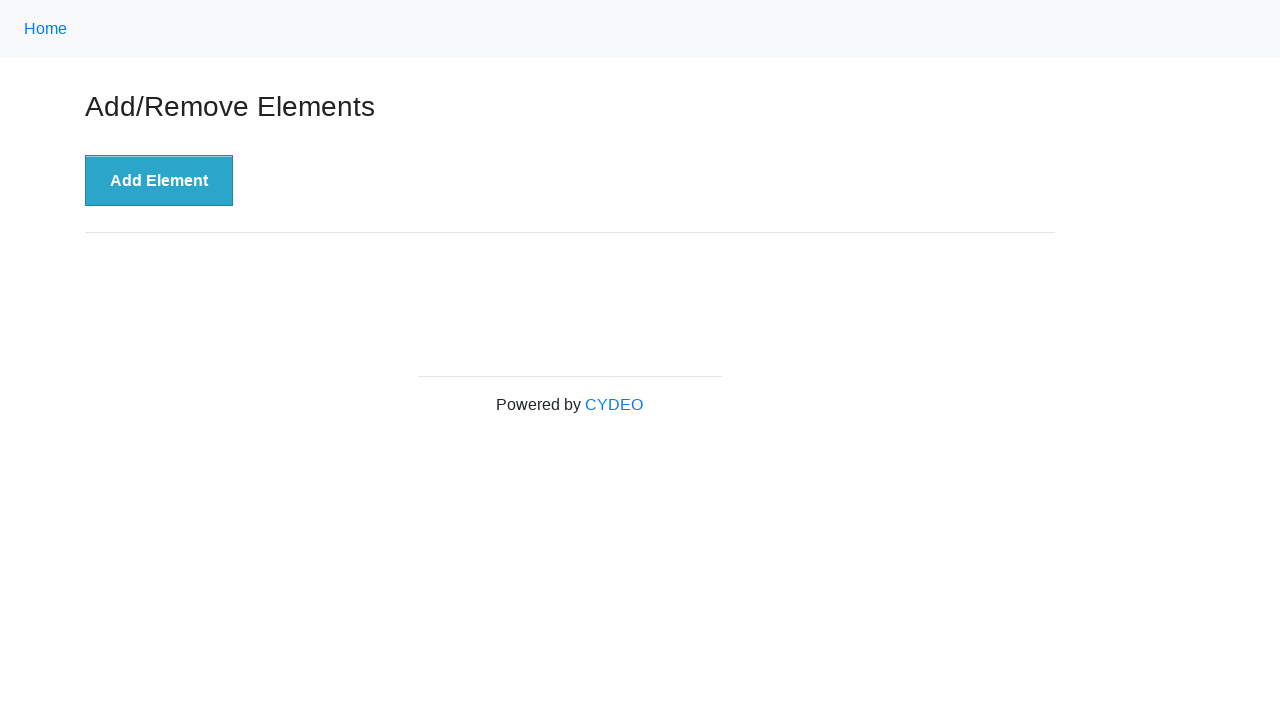